Tests explicit waiting with custom options for a revealed input field to become interactable, then typing into it

Starting URL: https://www.selenium.dev/selenium/web/dynamic.html

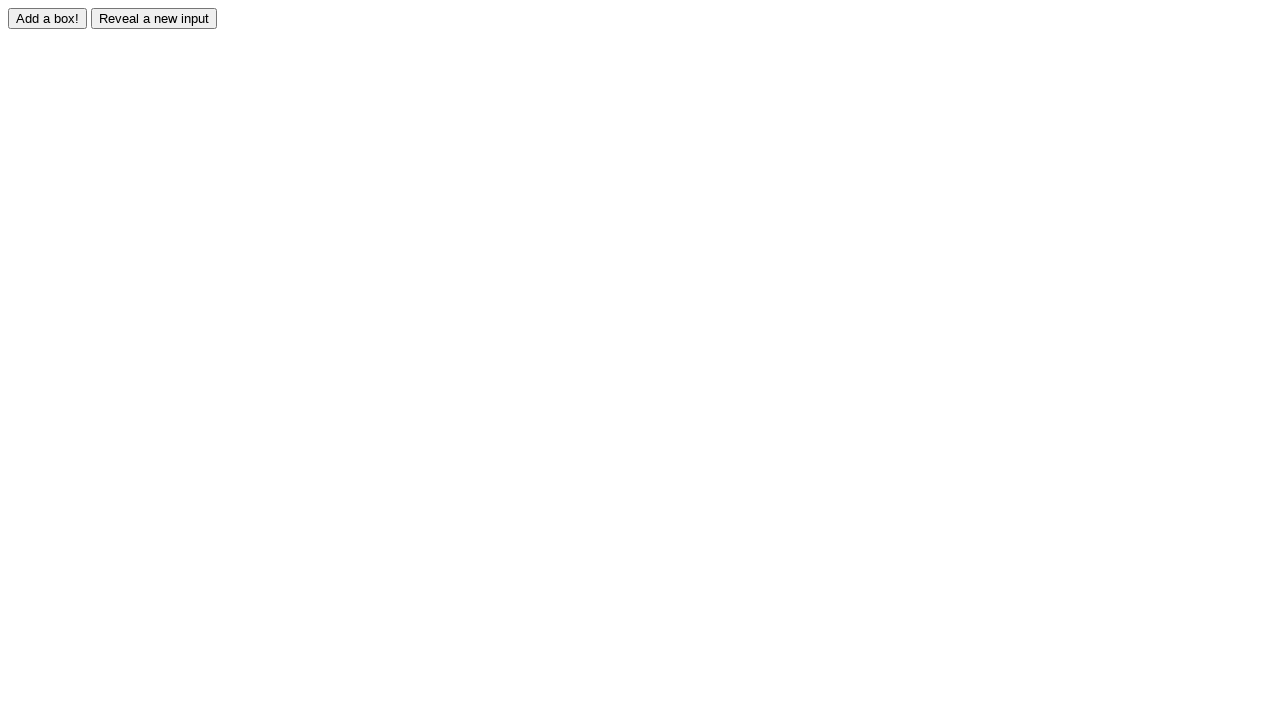

Clicked reveal button to show hidden input field at (154, 18) on #reveal
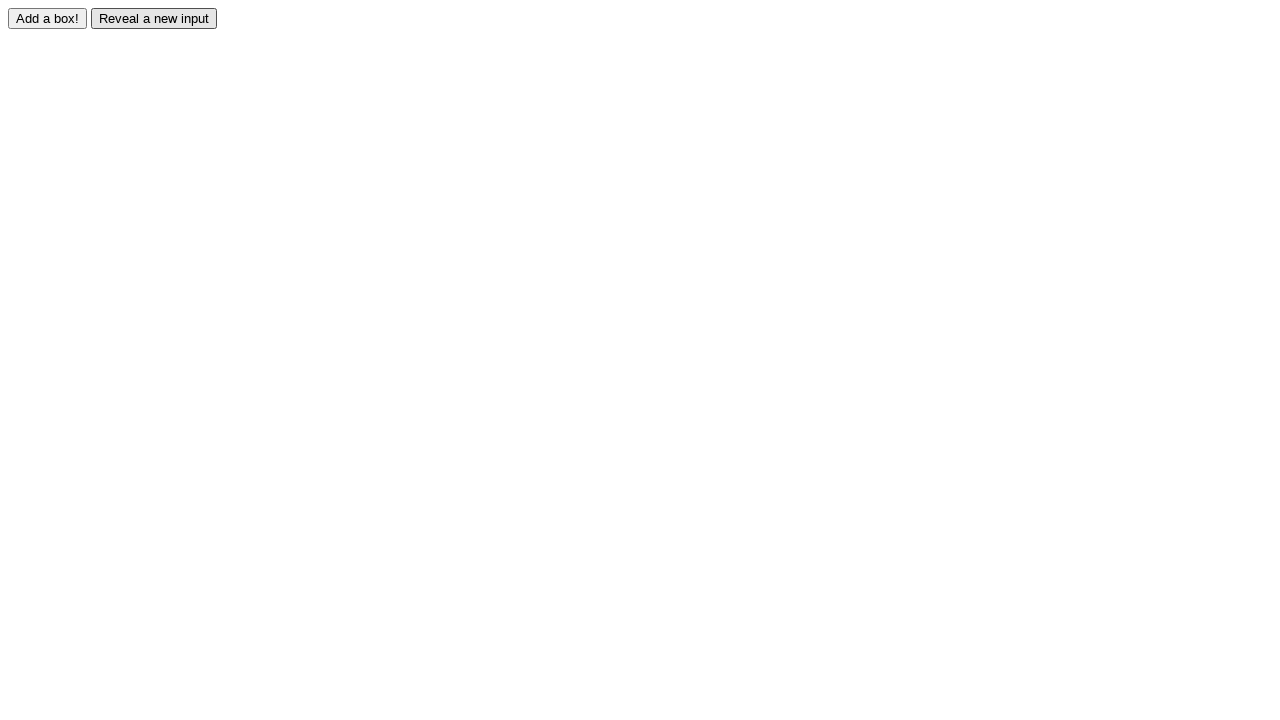

Waited for revealed input field to become visible
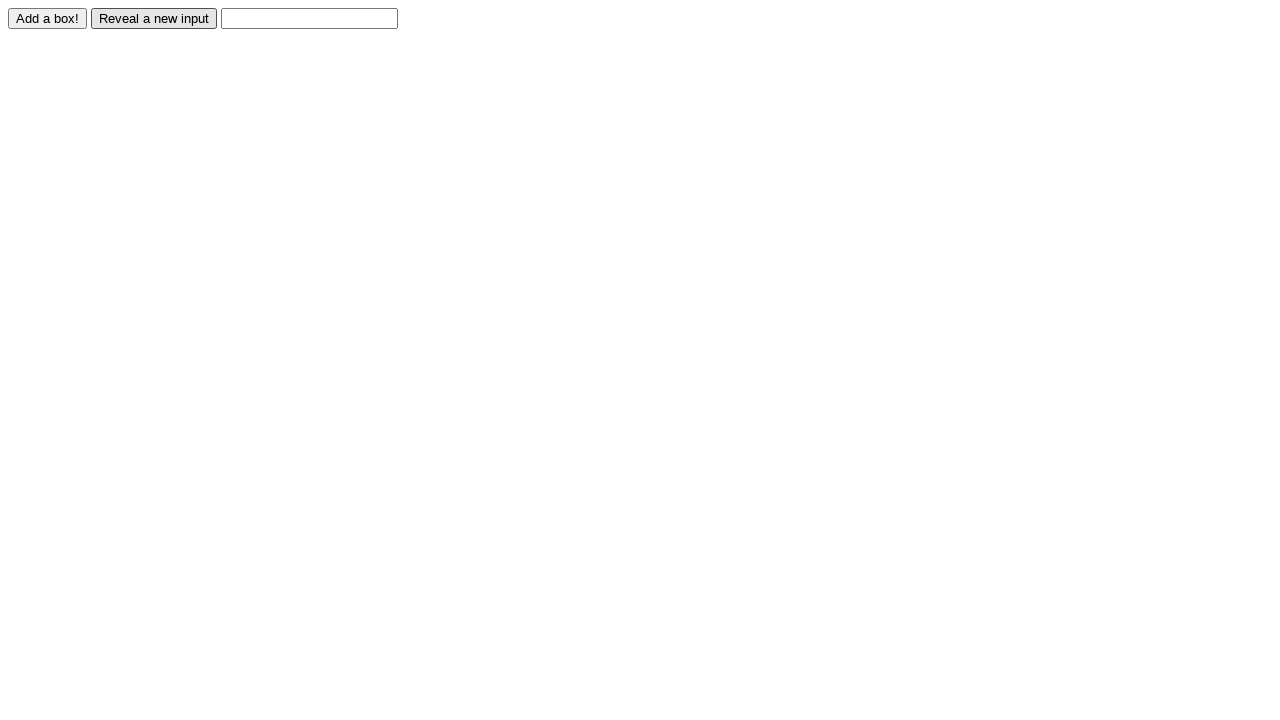

Filled revealed input field with 'Displayed' on #revealed
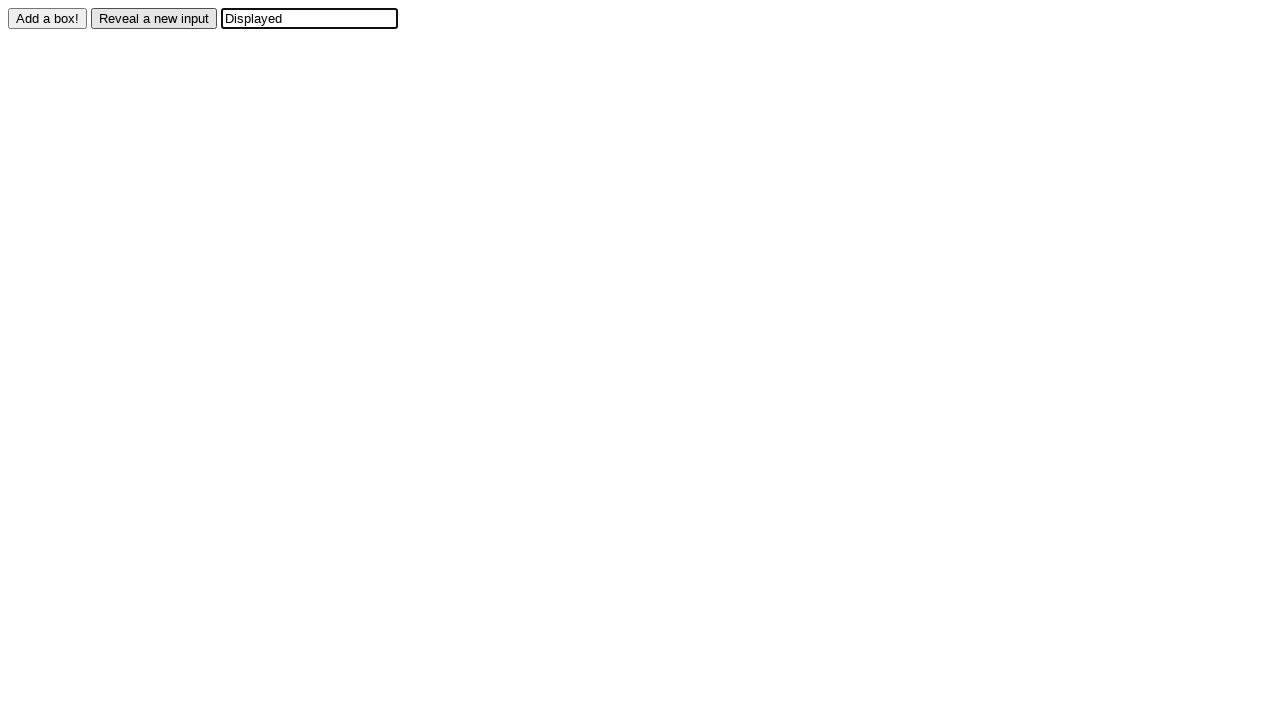

Verified input field value equals 'Displayed'
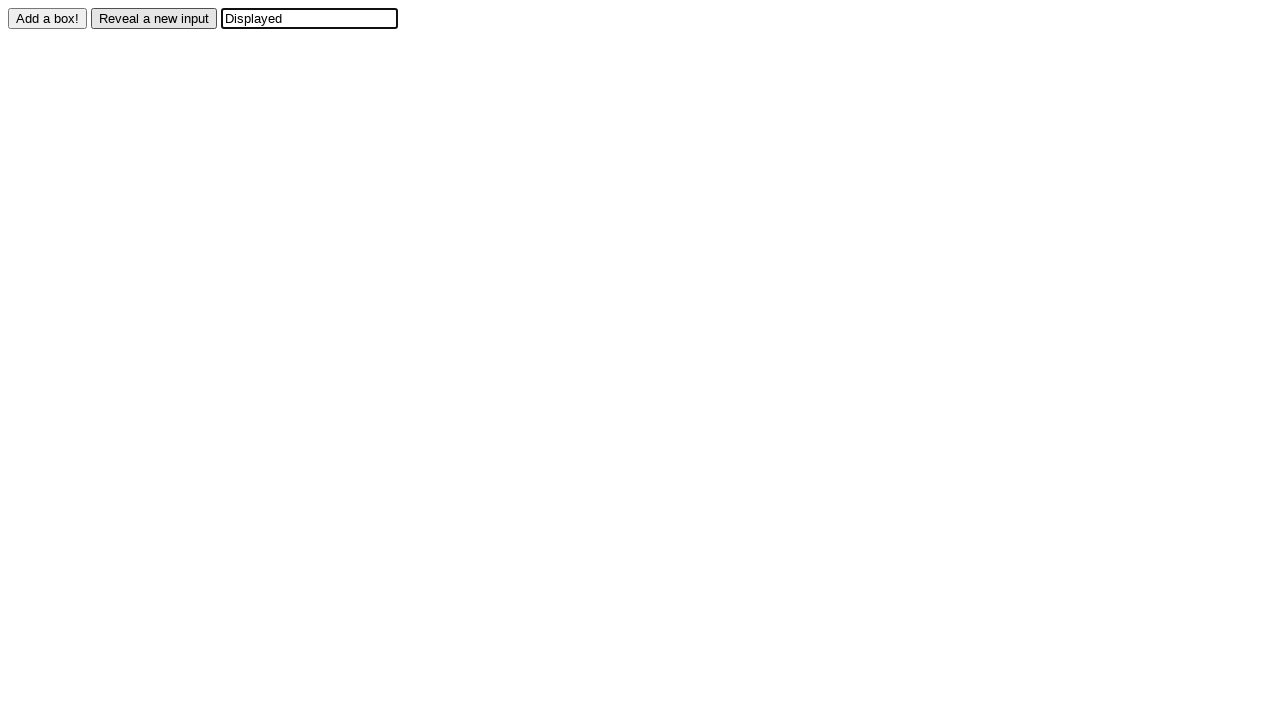

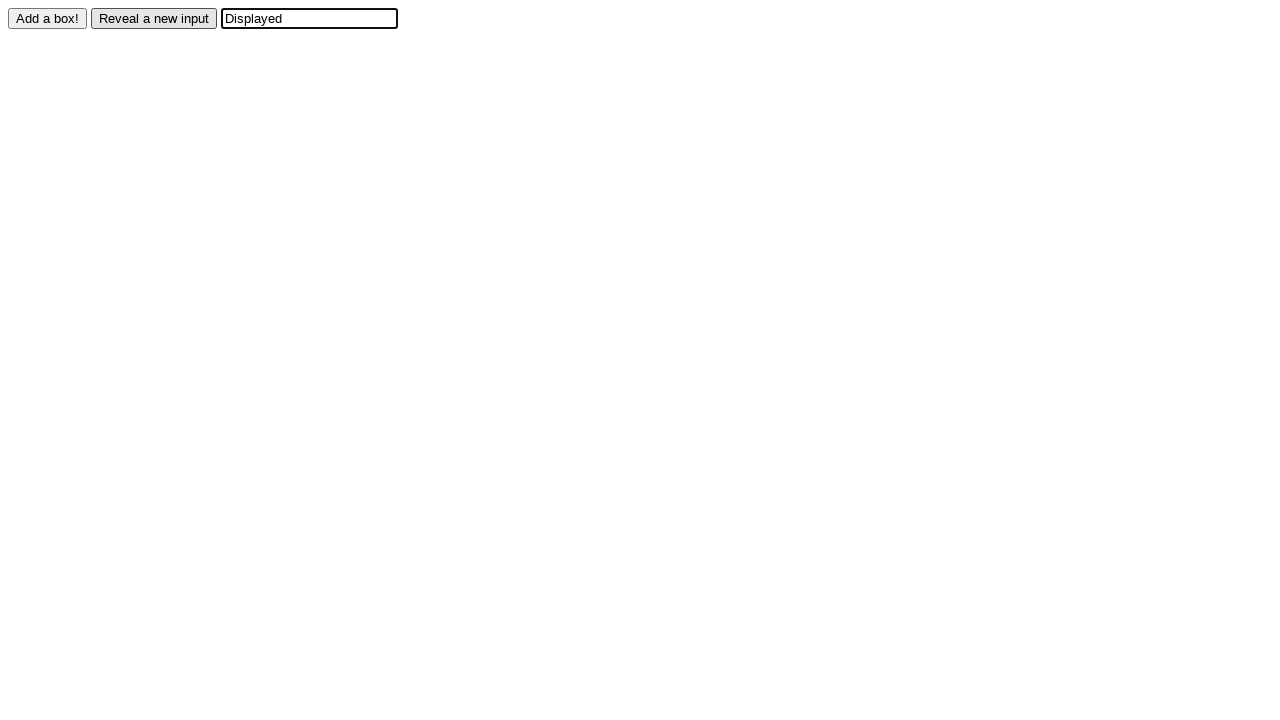